Tests dynamic element manipulation by clicking Add Element button to create a Delete button, then clicking Delete to remove it

Starting URL: https://the-internet.herokuapp.com/add_remove_elements/

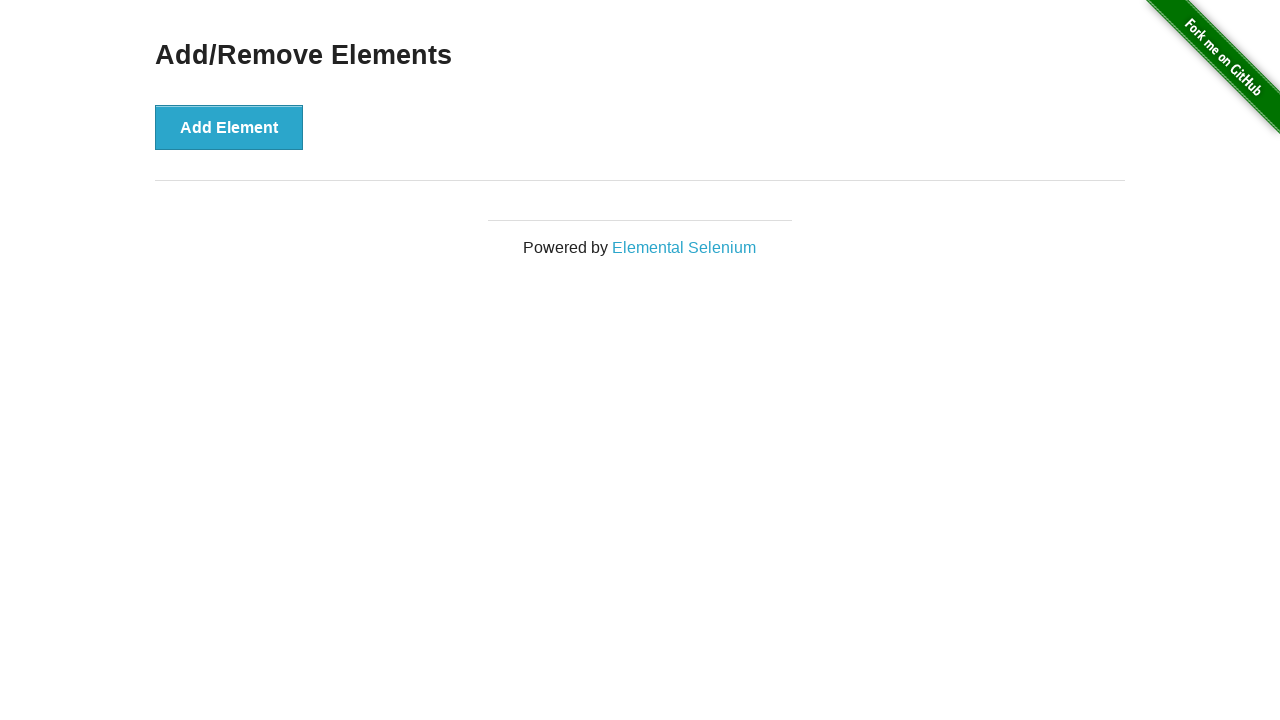

Clicked Add Element button to create a Delete button at (229, 127) on button[onclick='addElement()']
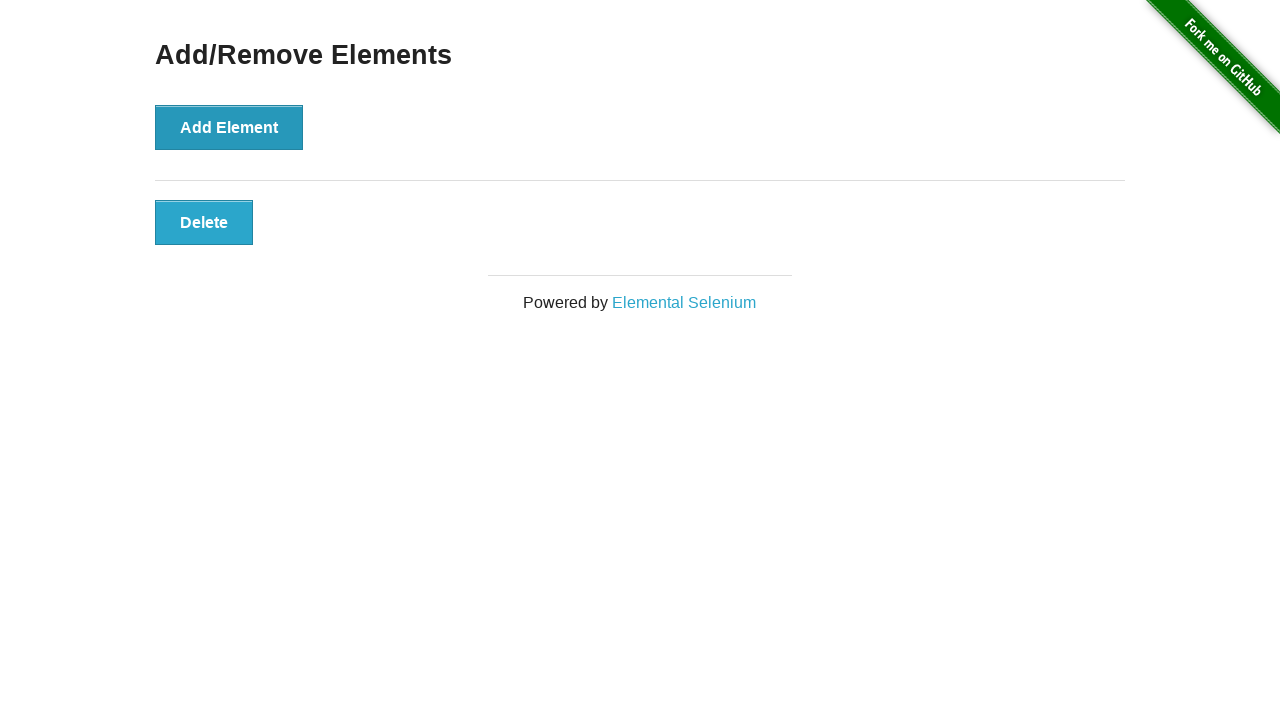

Delete button appeared and is now visible
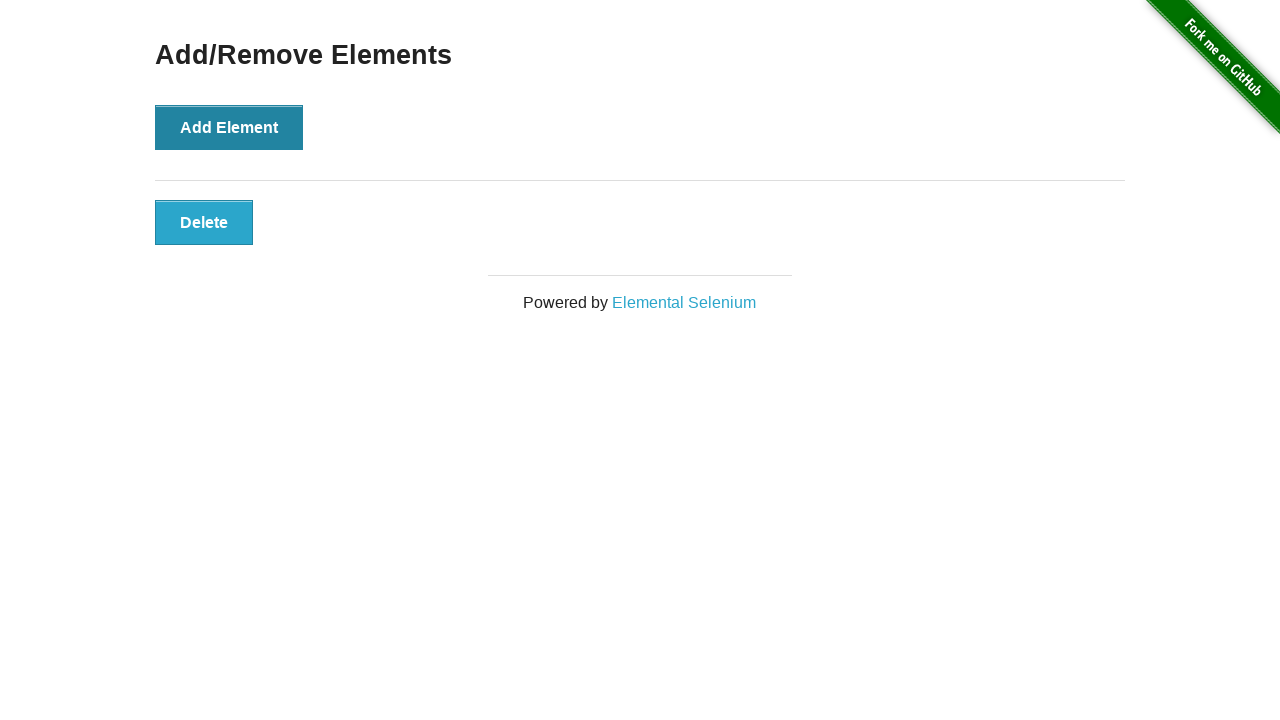

Clicked Delete button to remove the dynamically created element at (204, 222) on button.added-manually
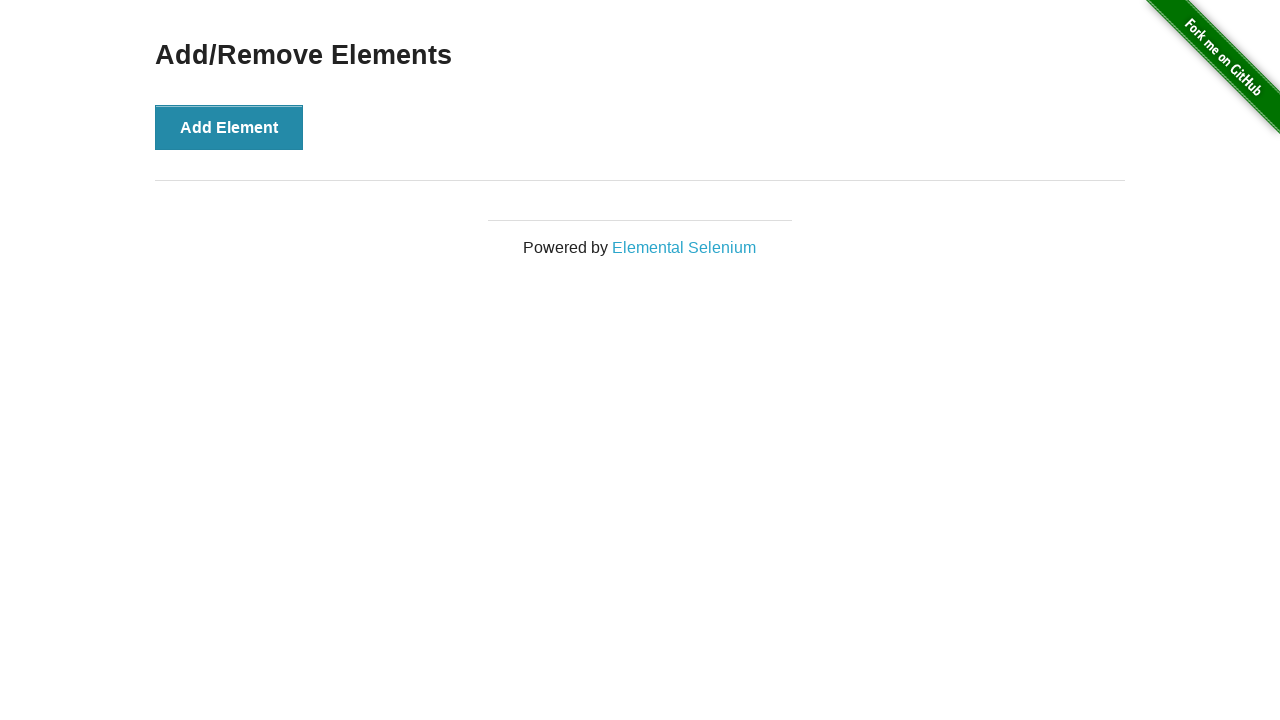

Verified that Delete button was successfully removed
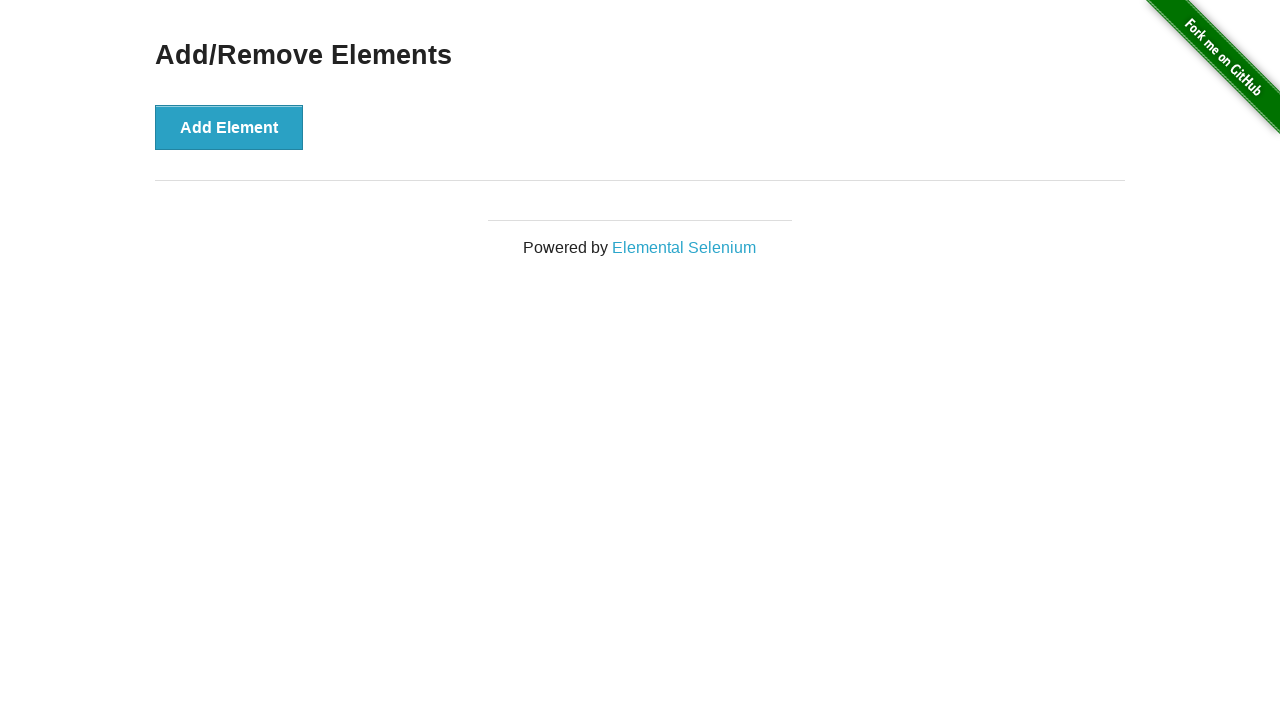

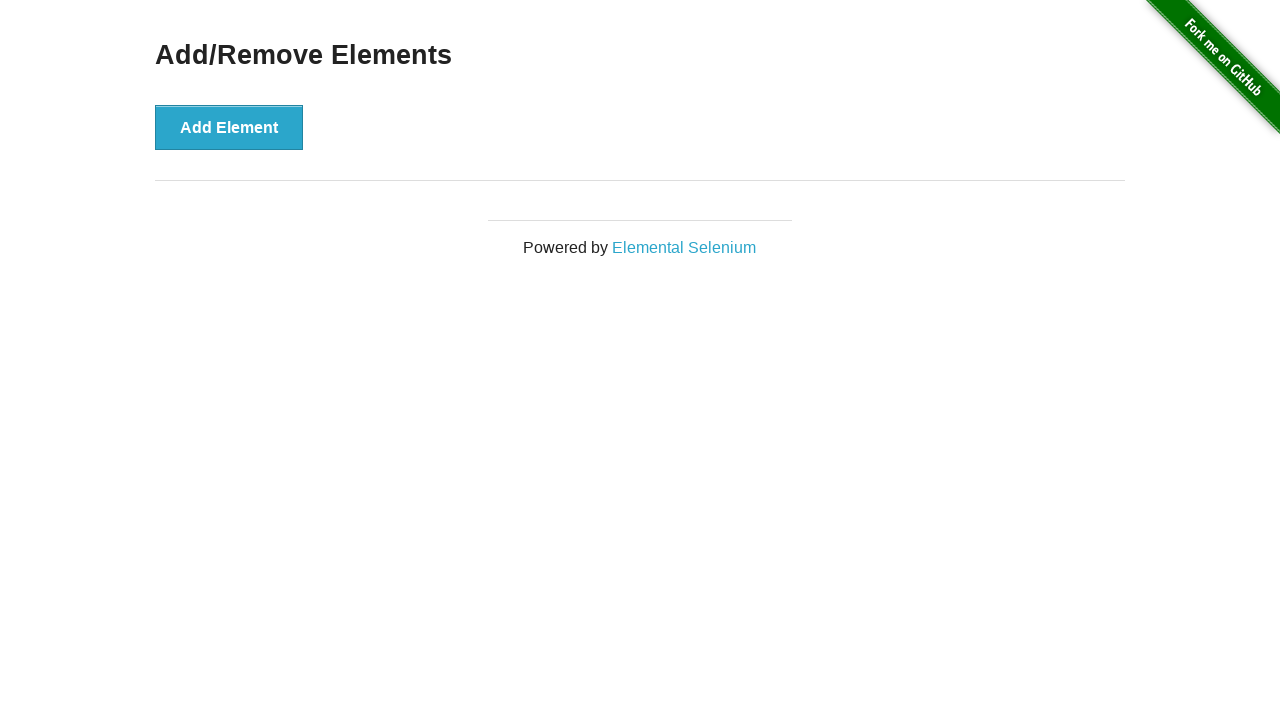